Tests typing in search field and focusing on the element

Starting URL: https://naveenautomationlabs.com/opencart/index.php?route=account/register

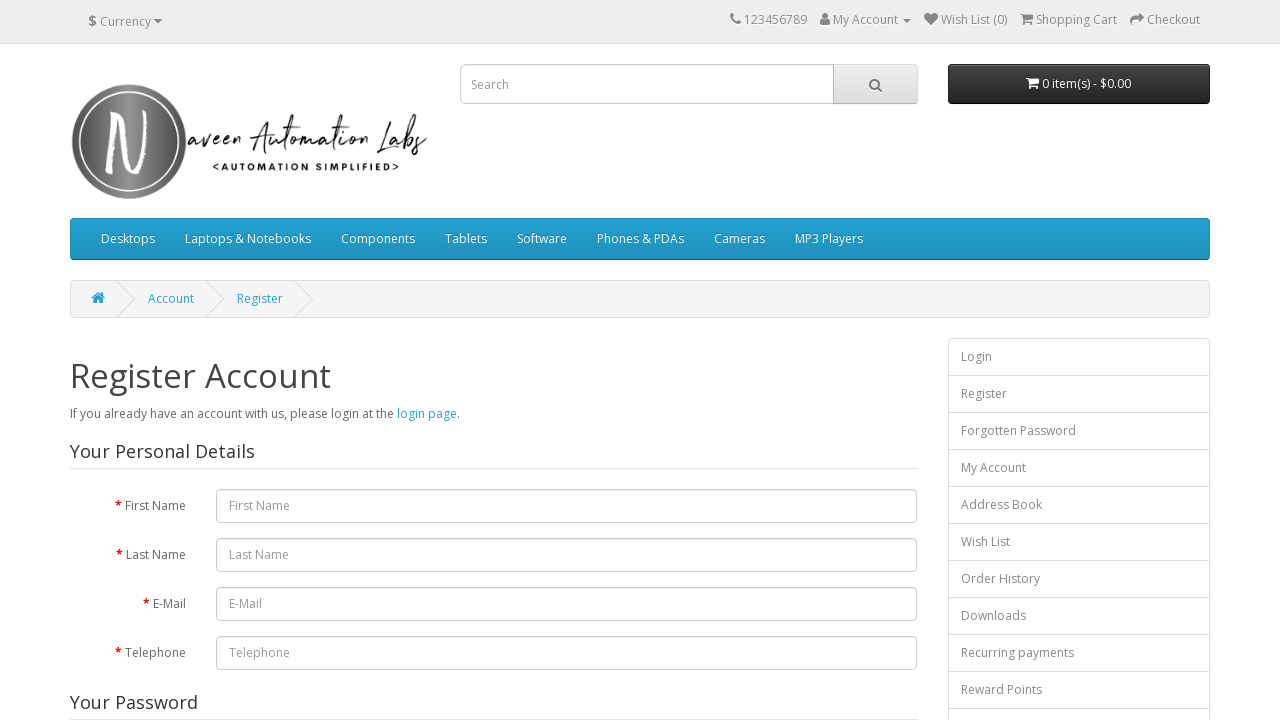

Filled search field with 'macbook' on [placeholder='Search']
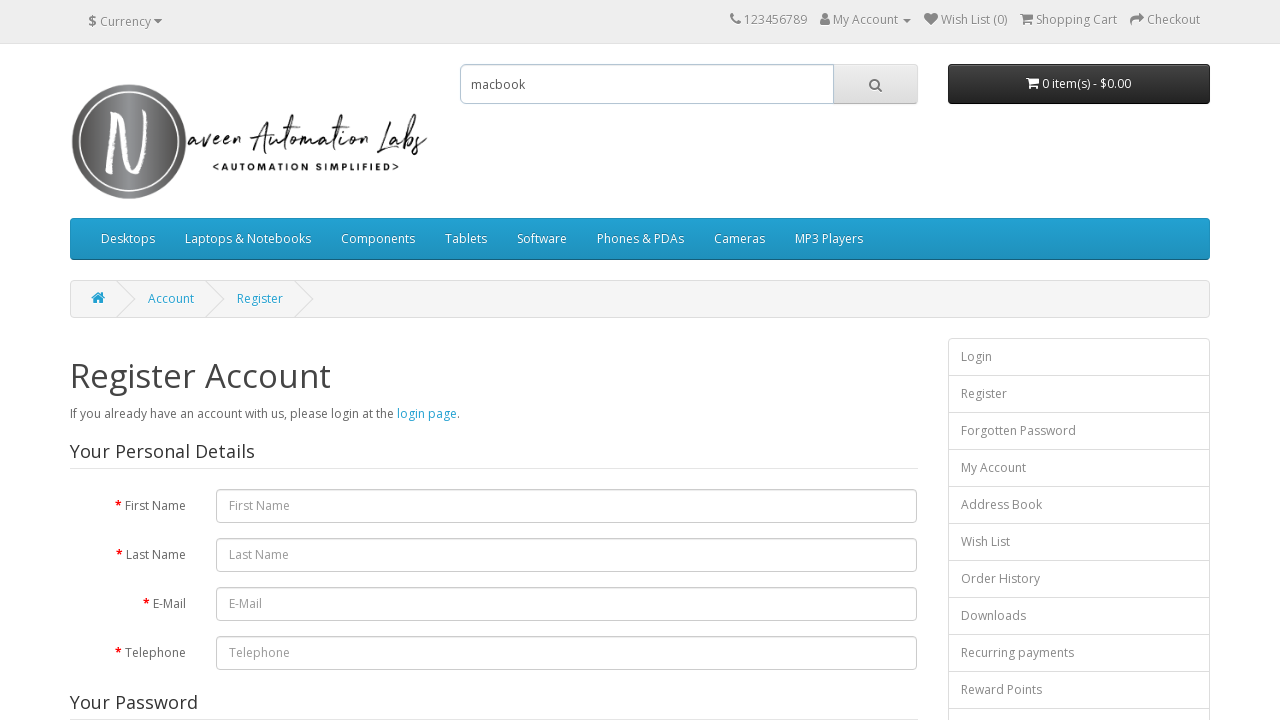

Focused on search field element on [placeholder='Search']
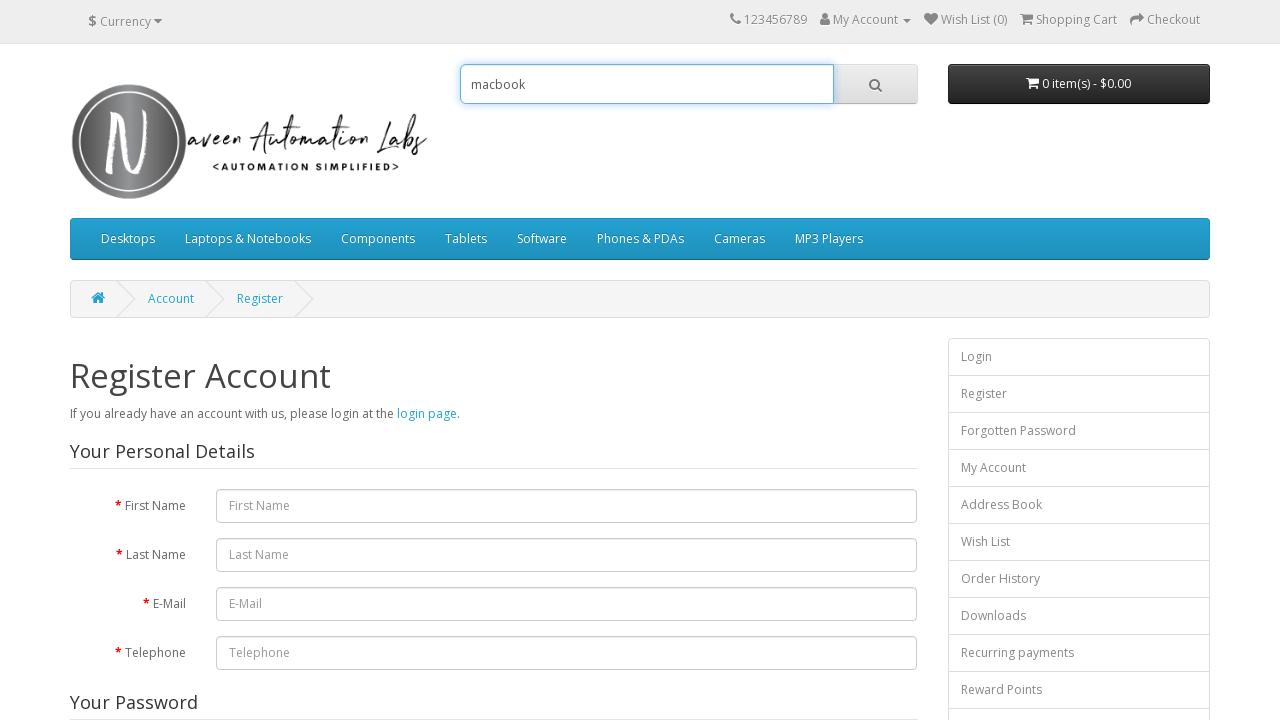

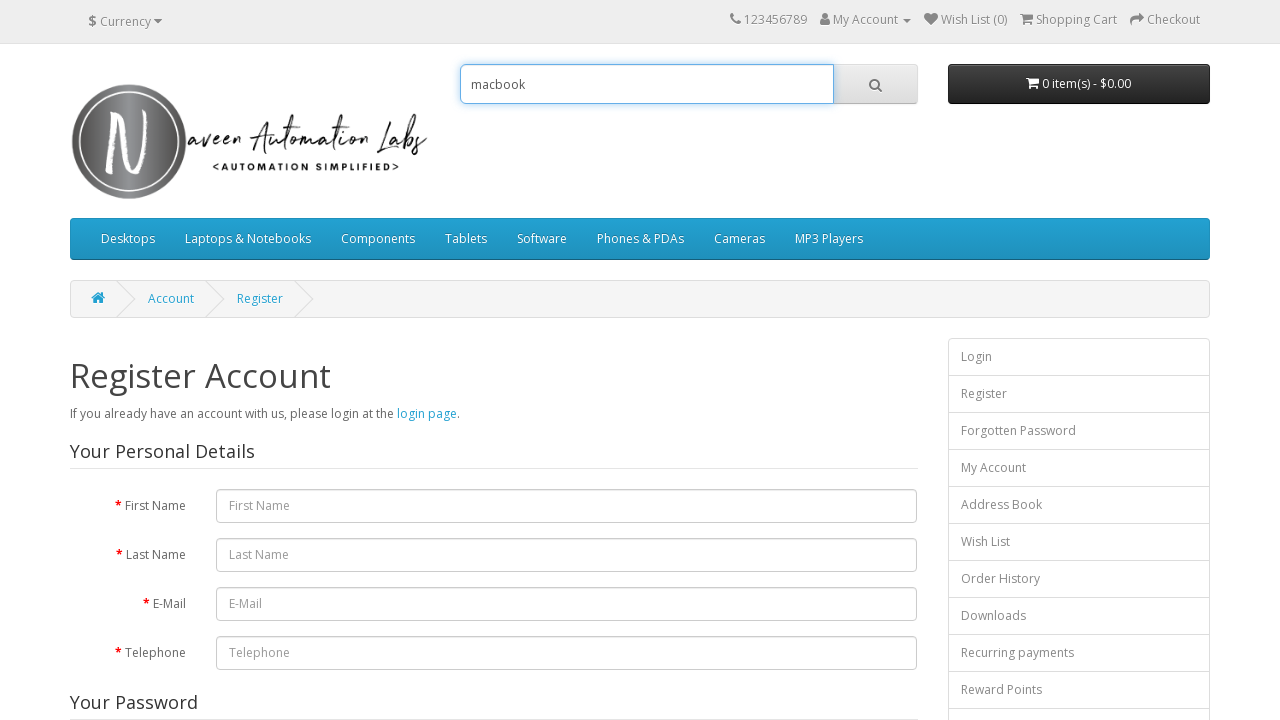